Tests switching between iframe and parent frame by clicking a button inside an iframe and then accessing an element in the parent frame

Starting URL: https://hatem-hatamleh.github.io/Selenium-html/frames.html

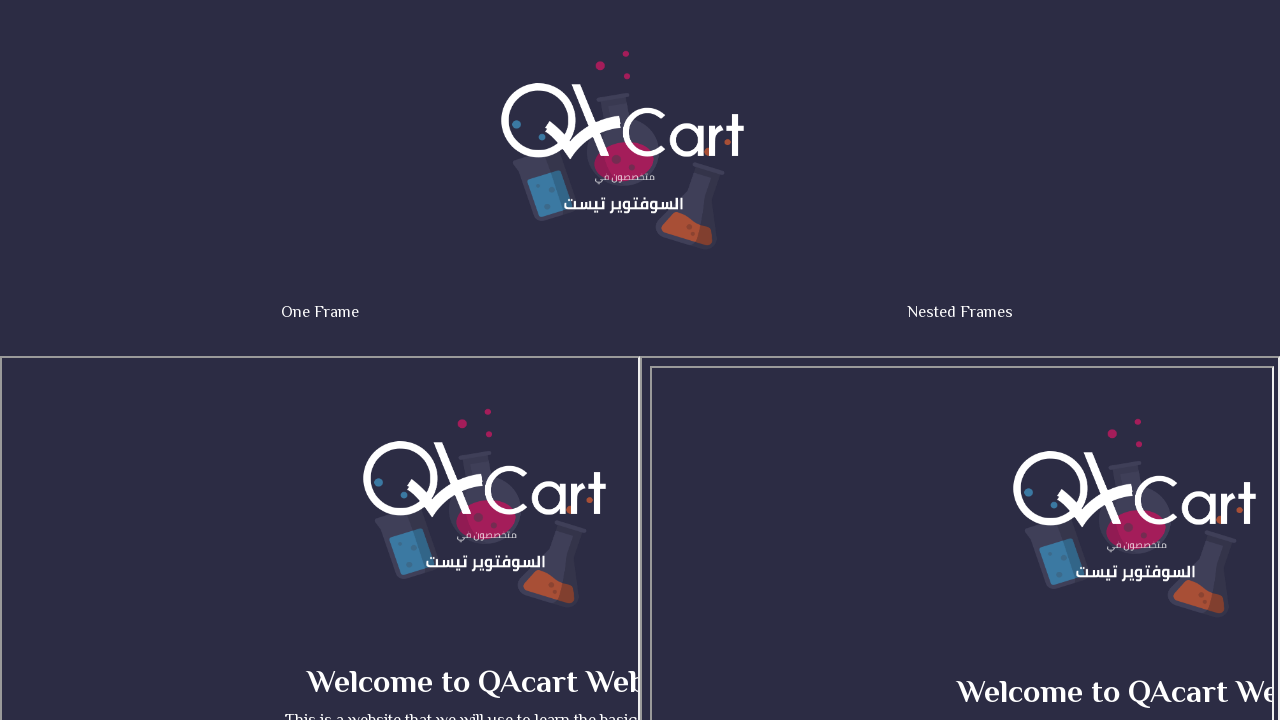

Navigated to frames test page
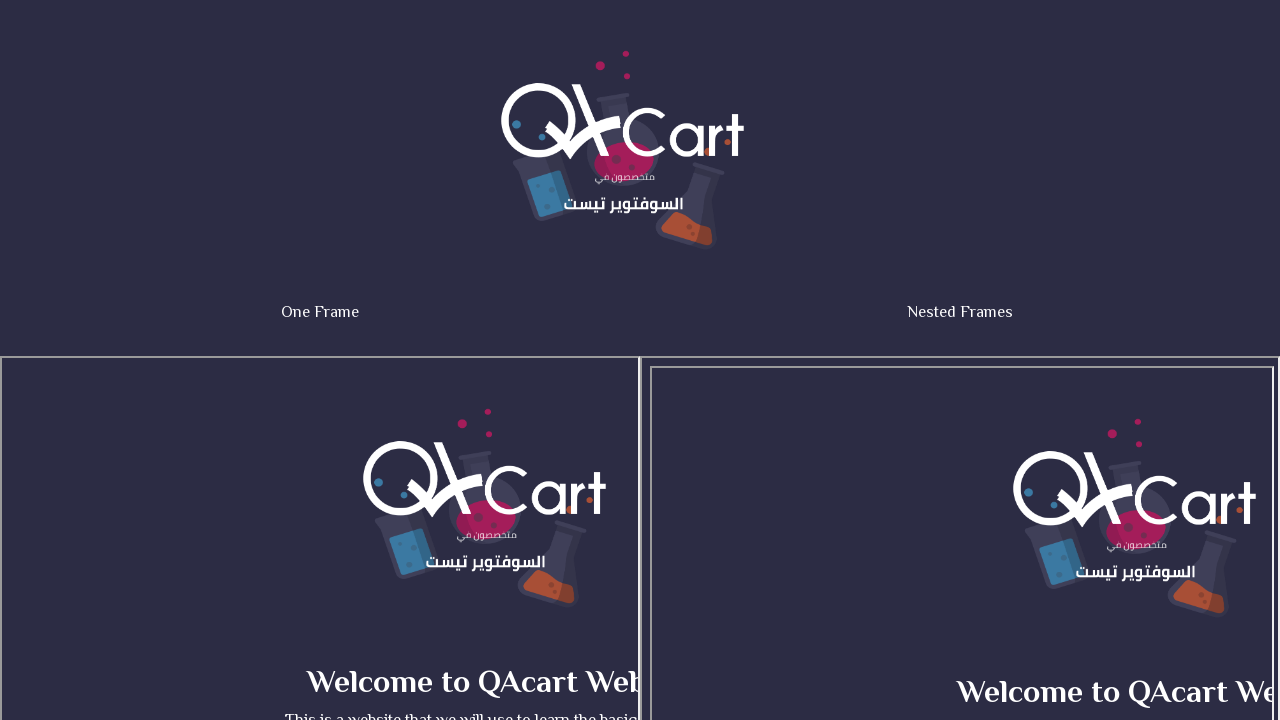

Located iframe with id 'qacart'
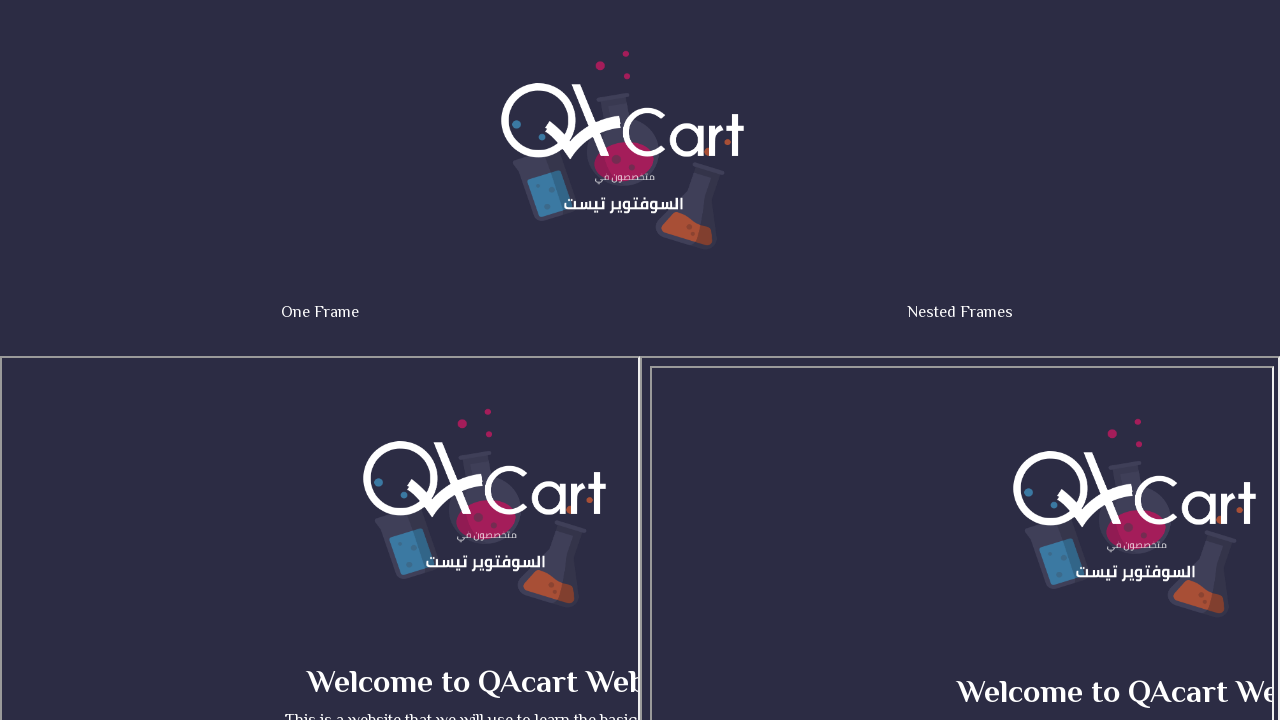

Clicked actions button inside iframe at (502, 538) on #qacart >> internal:control=enter-frame >> #actions-button
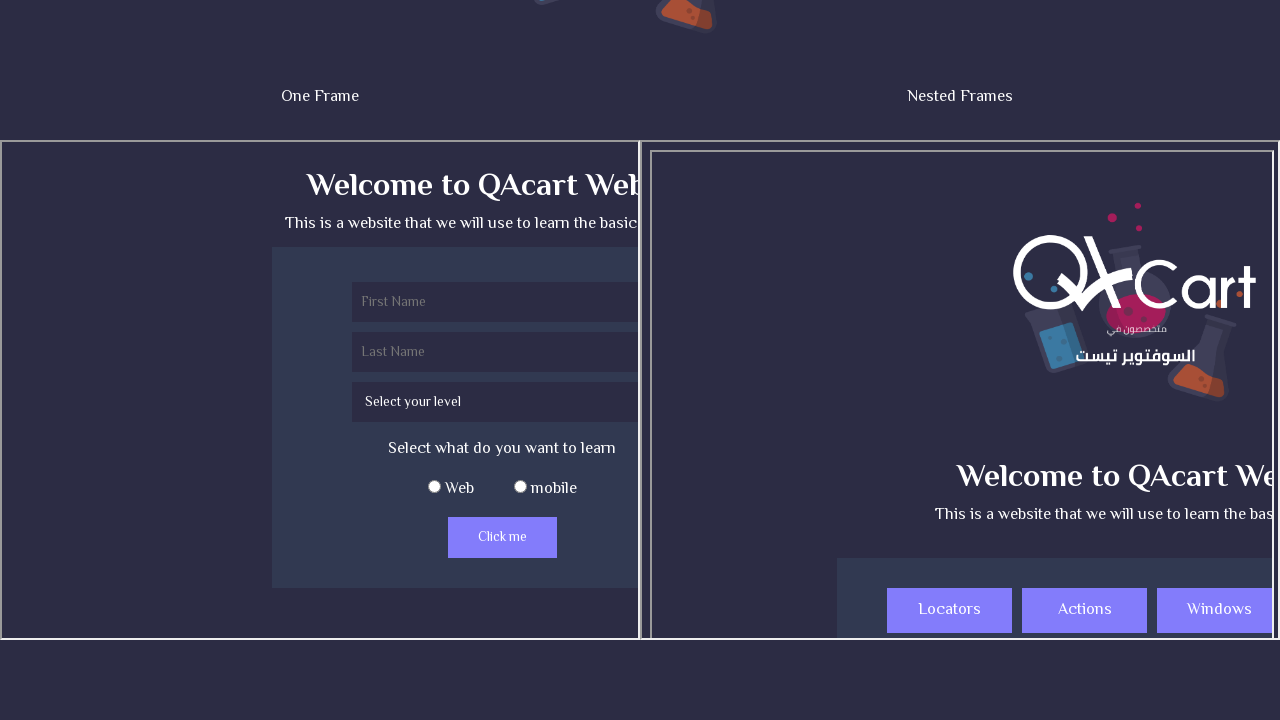

Retrieved logo text from parent frame: ''
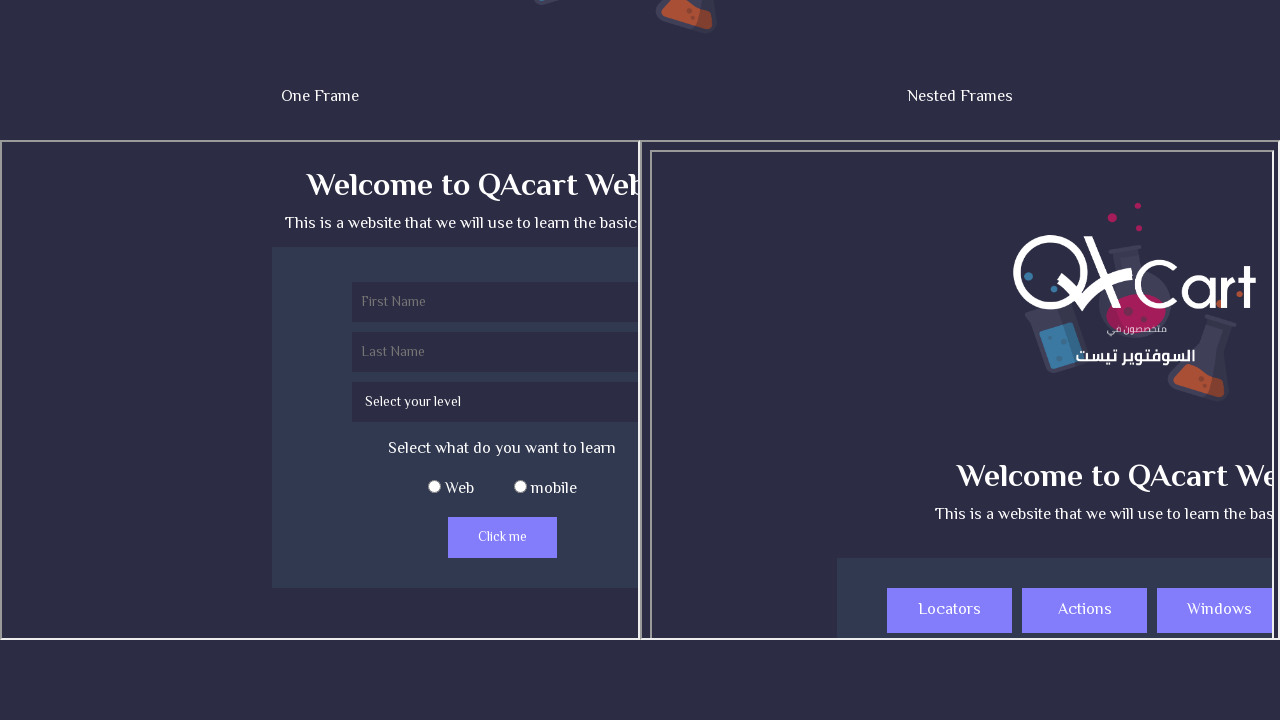

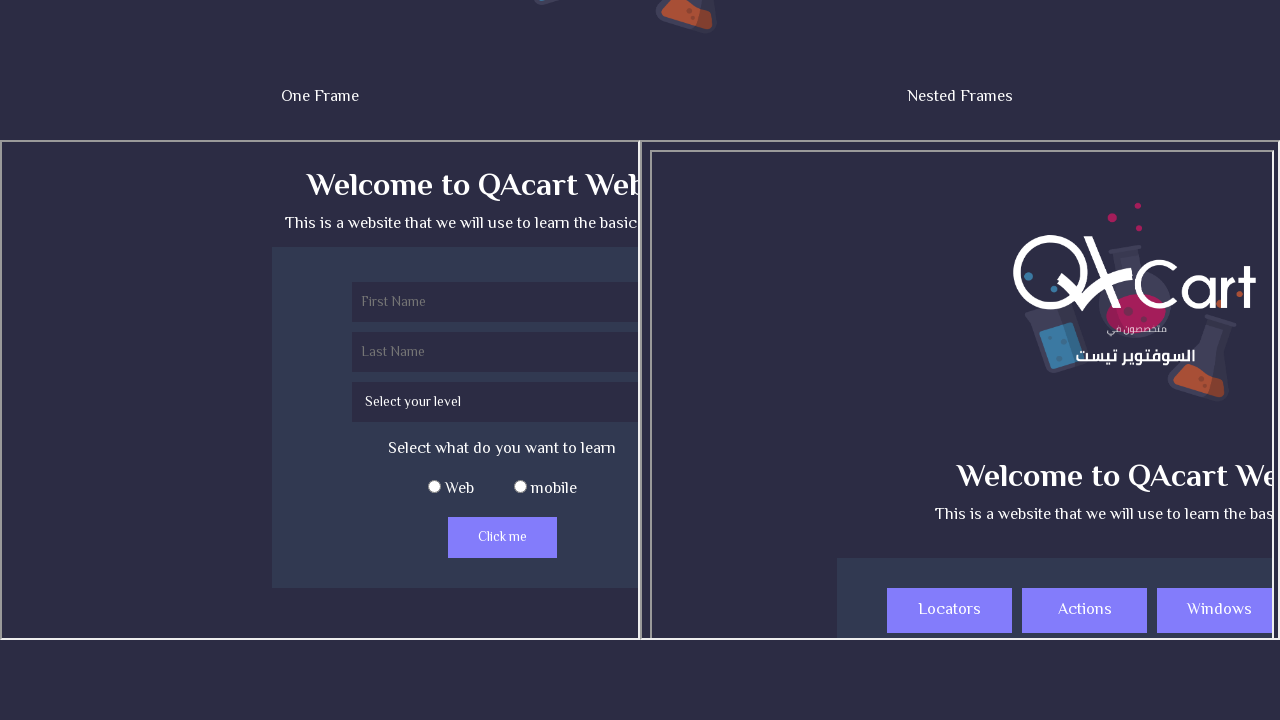